Navigates to automation practice page and verifies that both product price table and fixed header table with amounts are displayed

Starting URL: https://rahulshettyacademy.com/AutomationPractice/

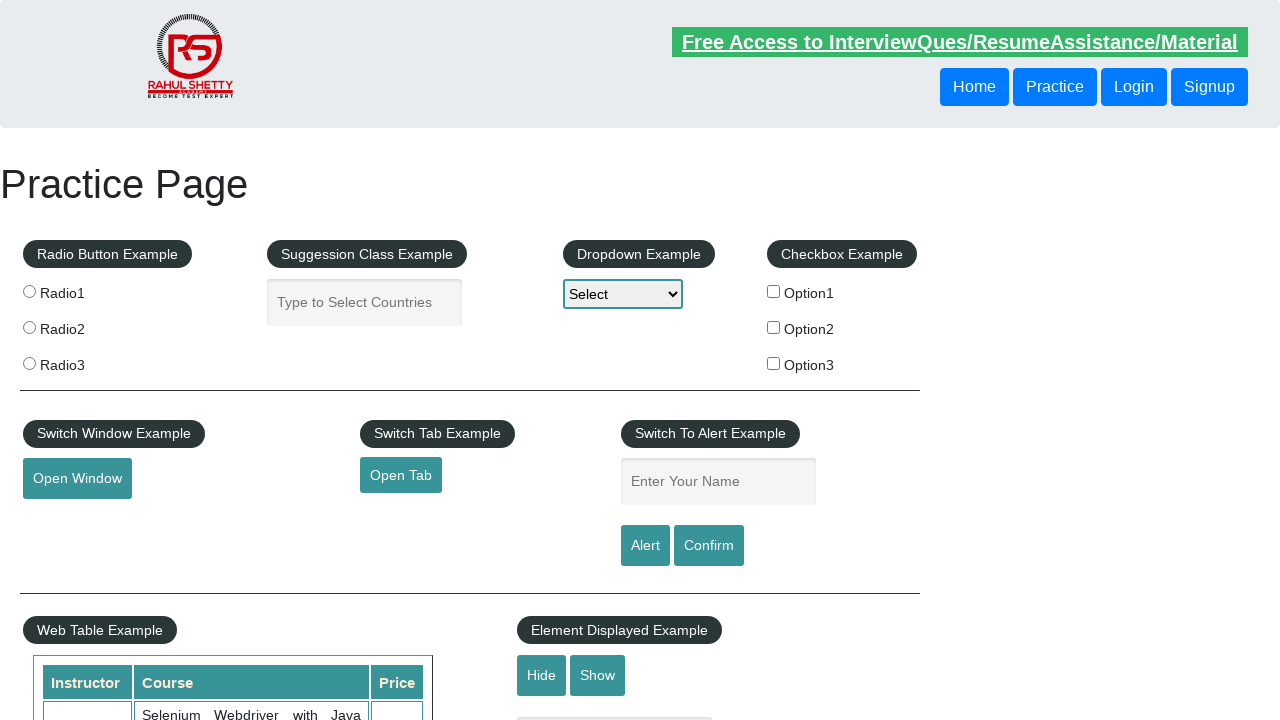

Product prices table loaded and visible
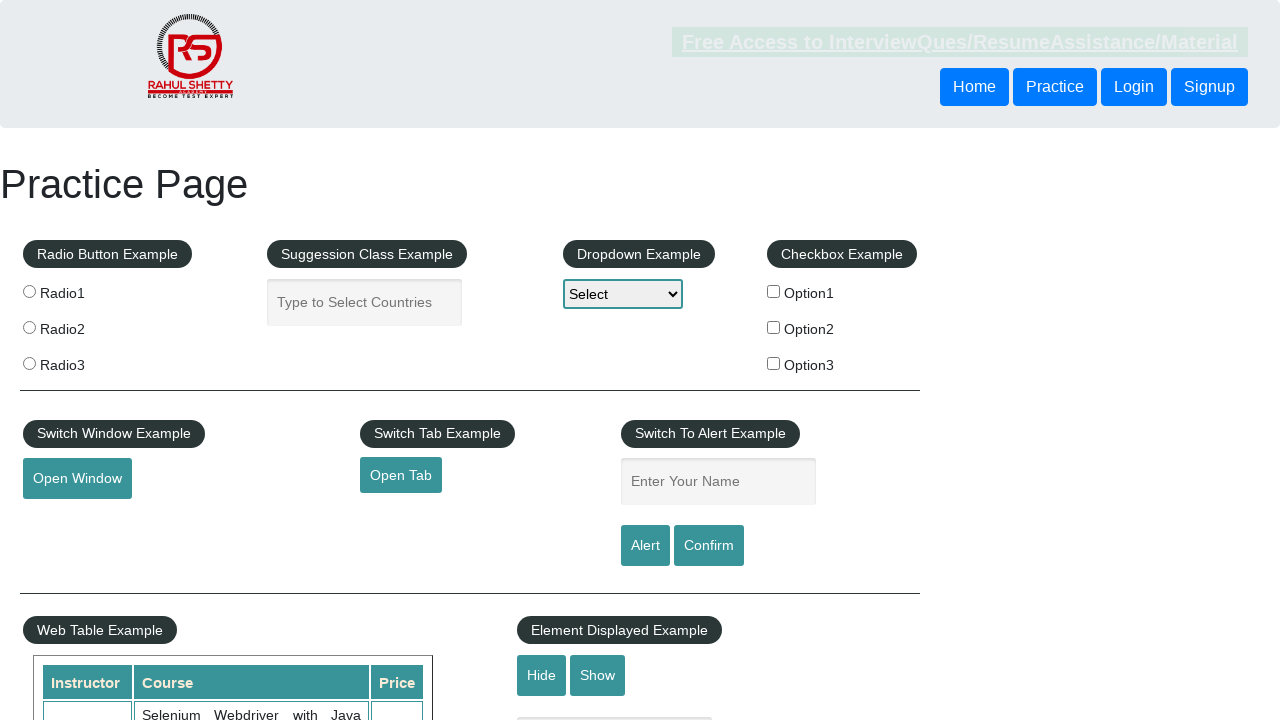

Web Table Fixed header legend element found
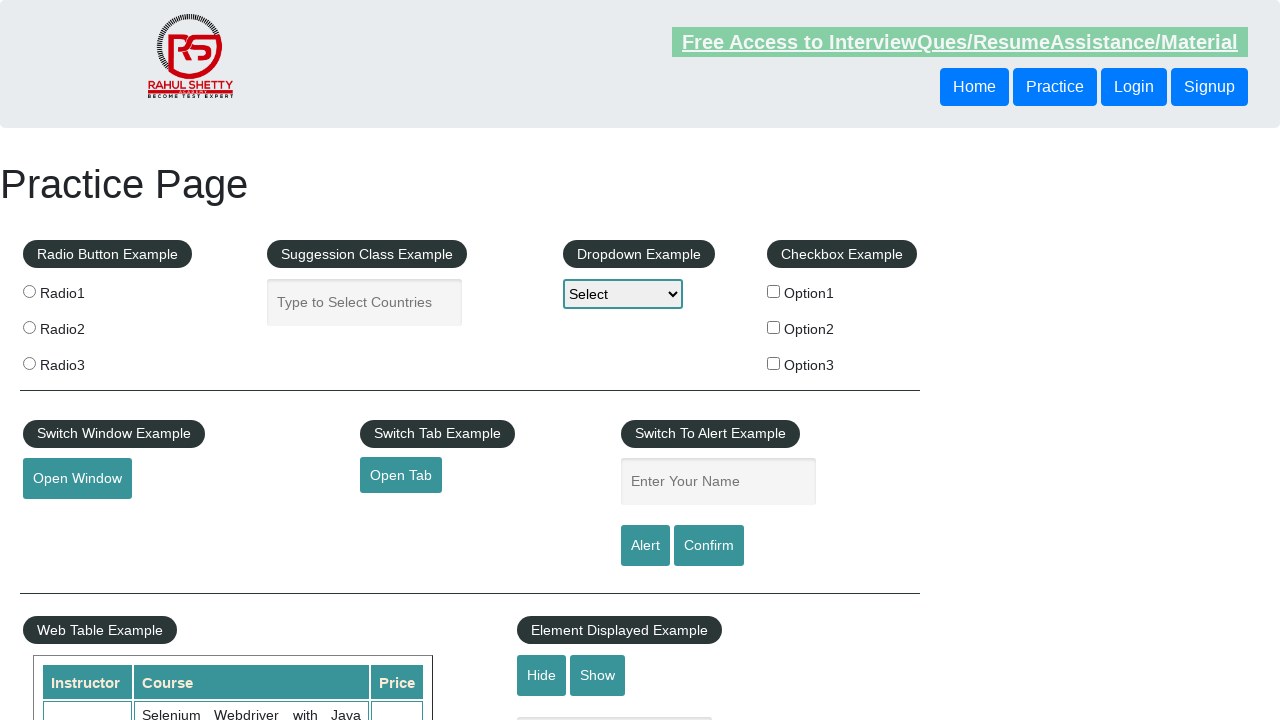

Fixed header table with amounts loaded and visible
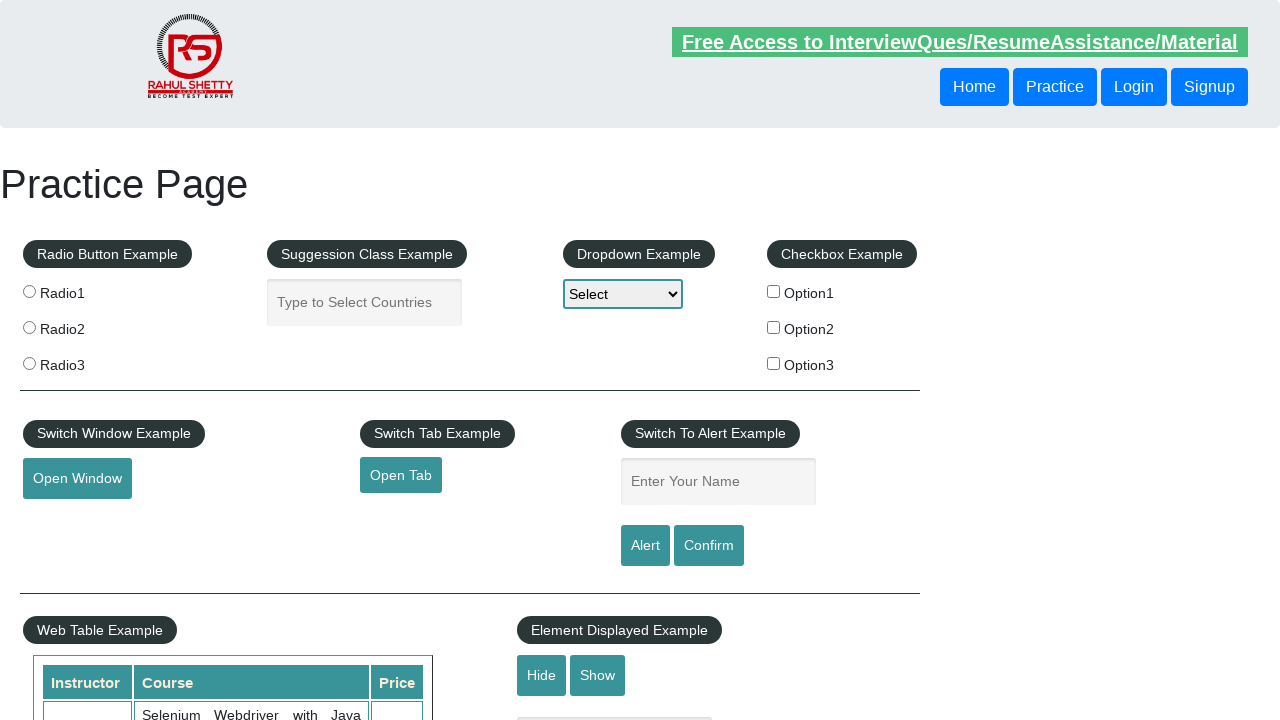

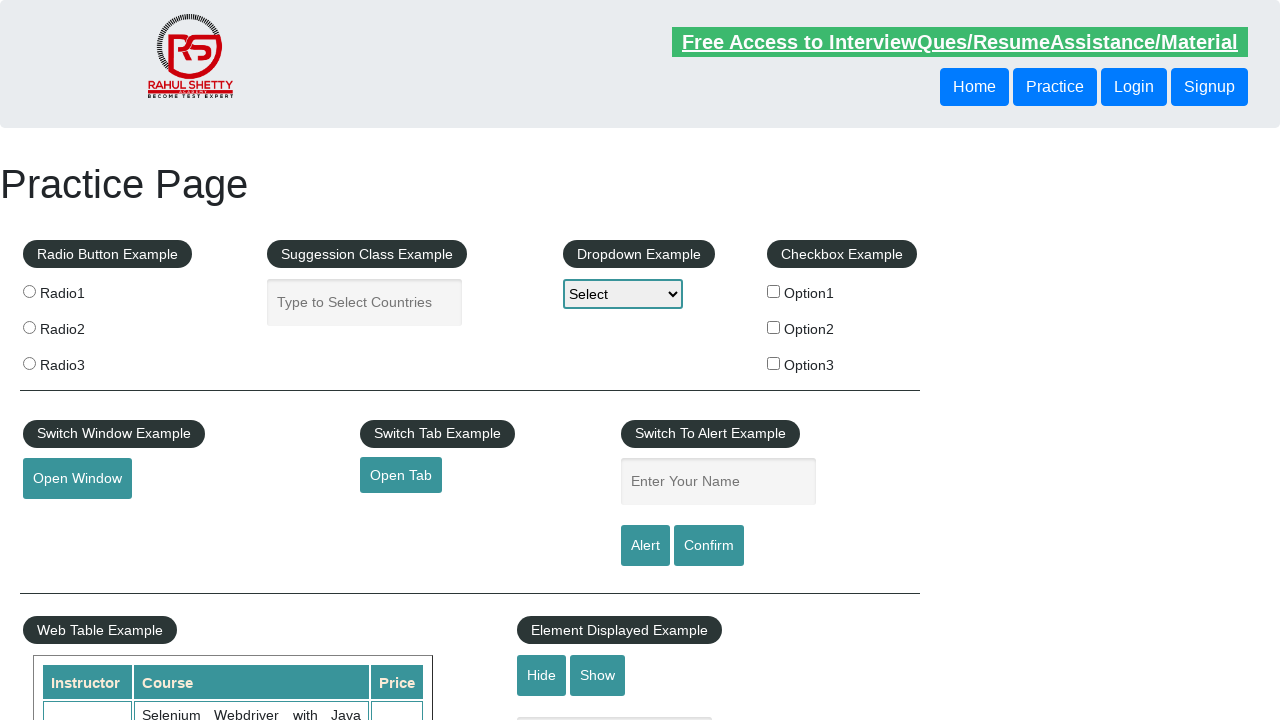